Tests dynamic loading functionality by clicking the Start button to initiate loading of a hidden element, waiting for it to appear, and verifying the "Hello World!" text is displayed.

Starting URL: https://the-internet.herokuapp.com/dynamic_loading/1

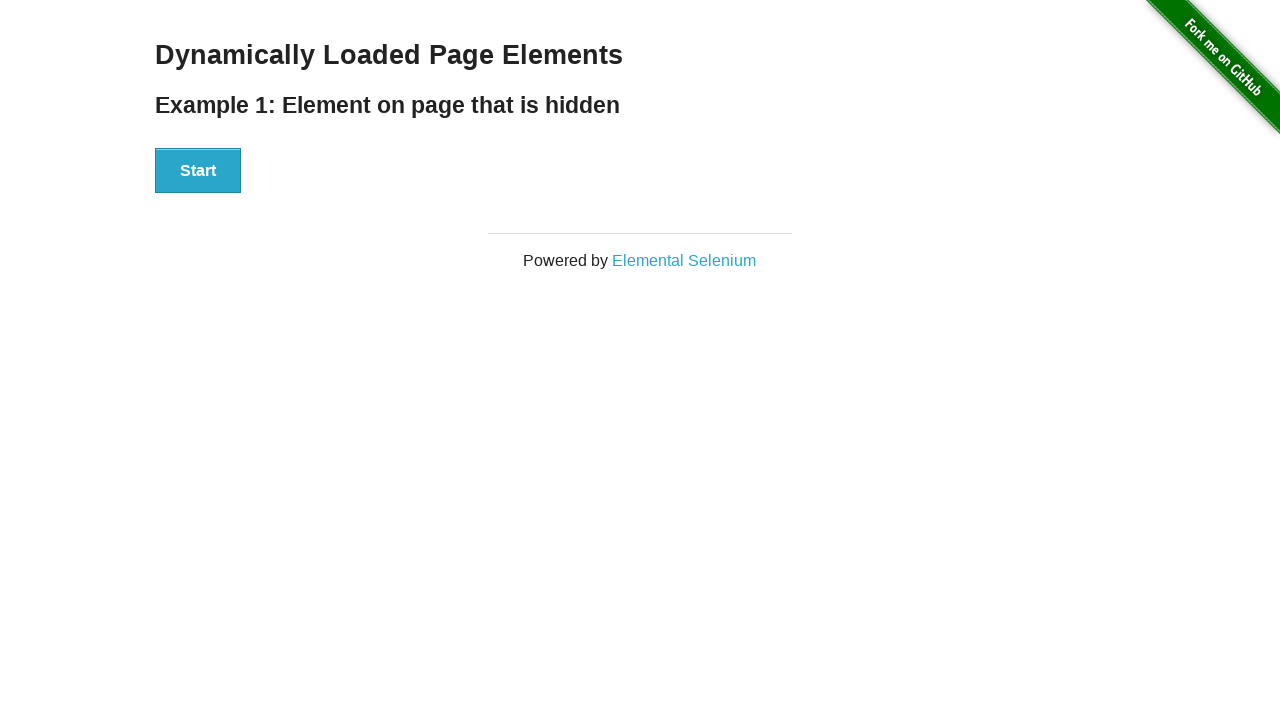

Clicked the Start button to initiate dynamic loading at (198, 171) on button
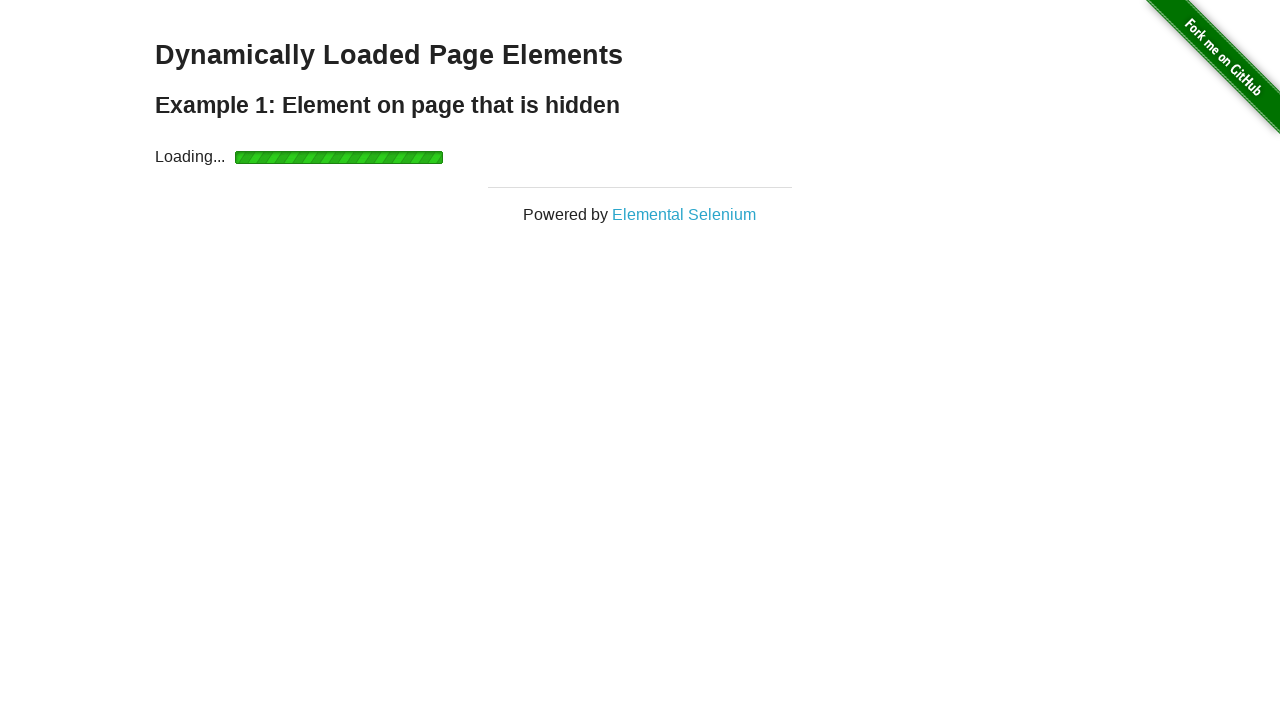

Waited for hidden element to appear - loading completed
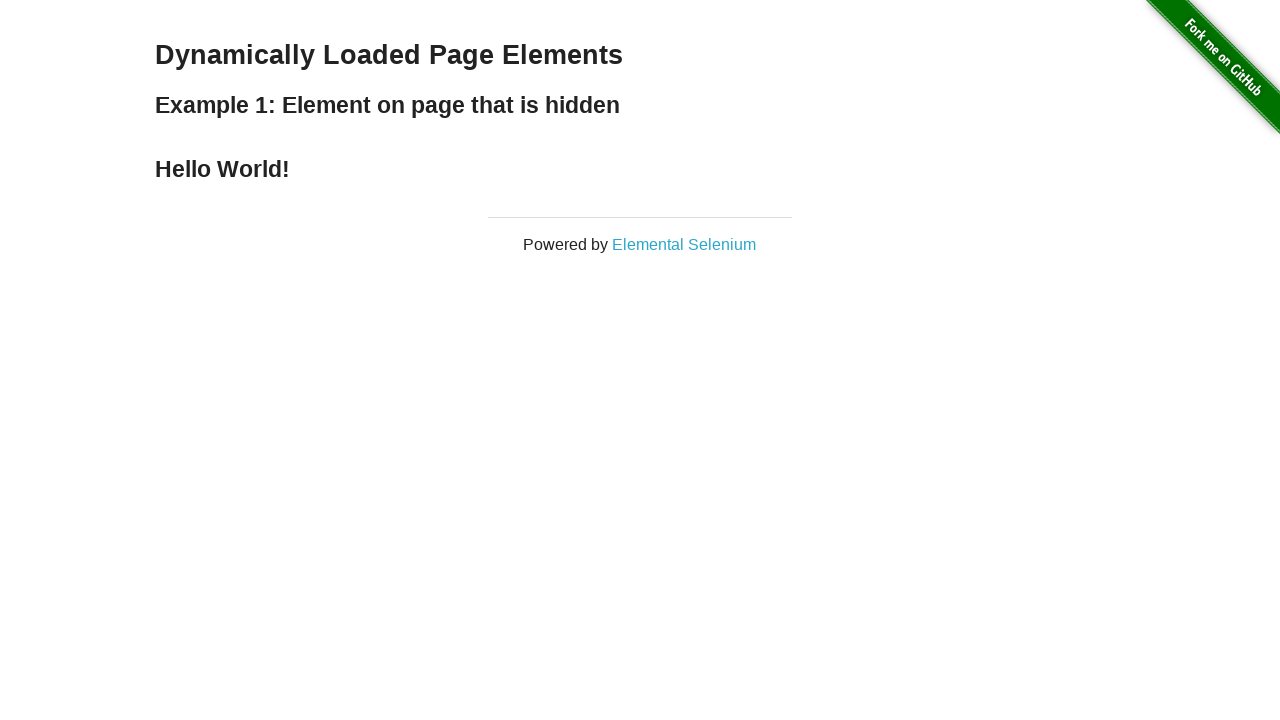

Retrieved text content from the loaded element
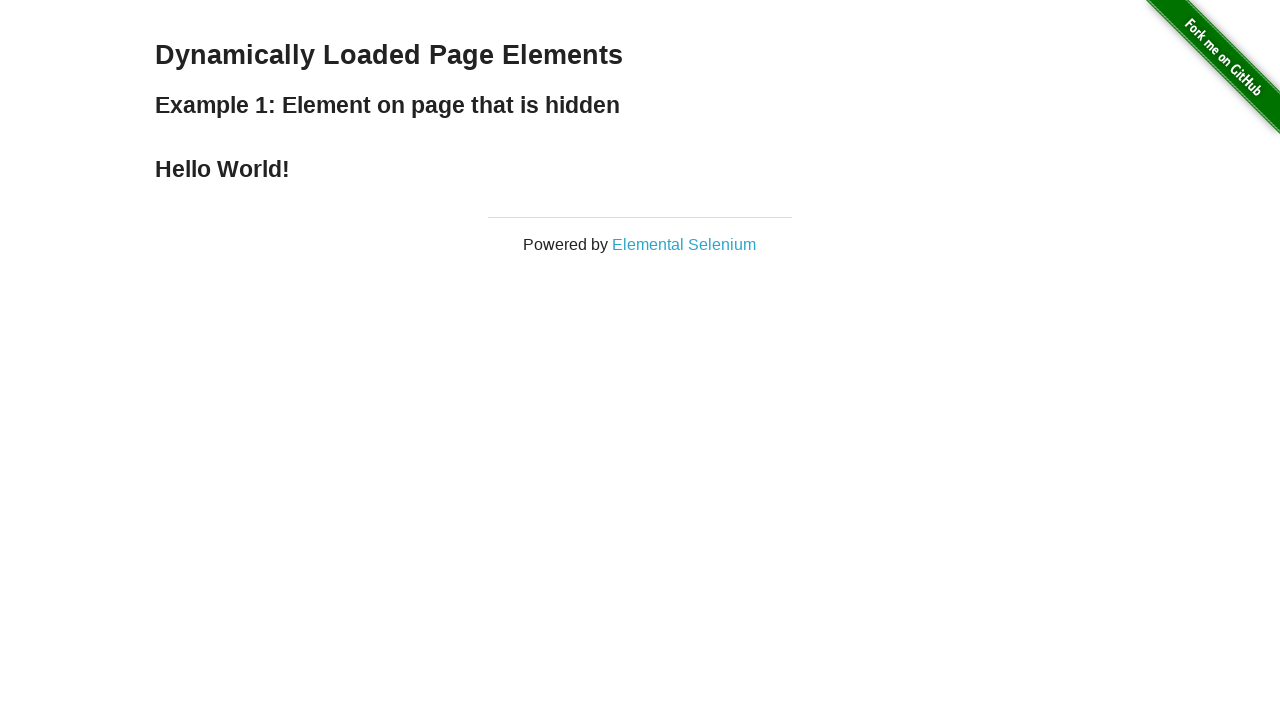

Verified that 'Hello World!' text is displayed
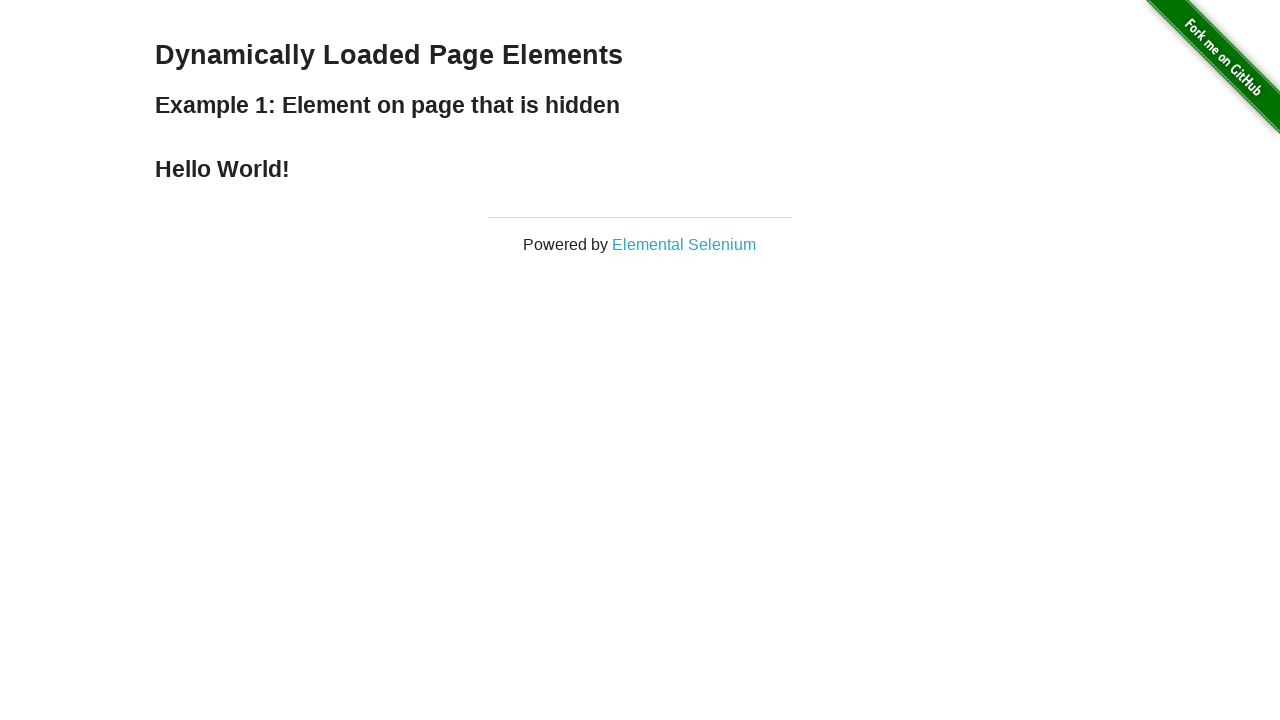

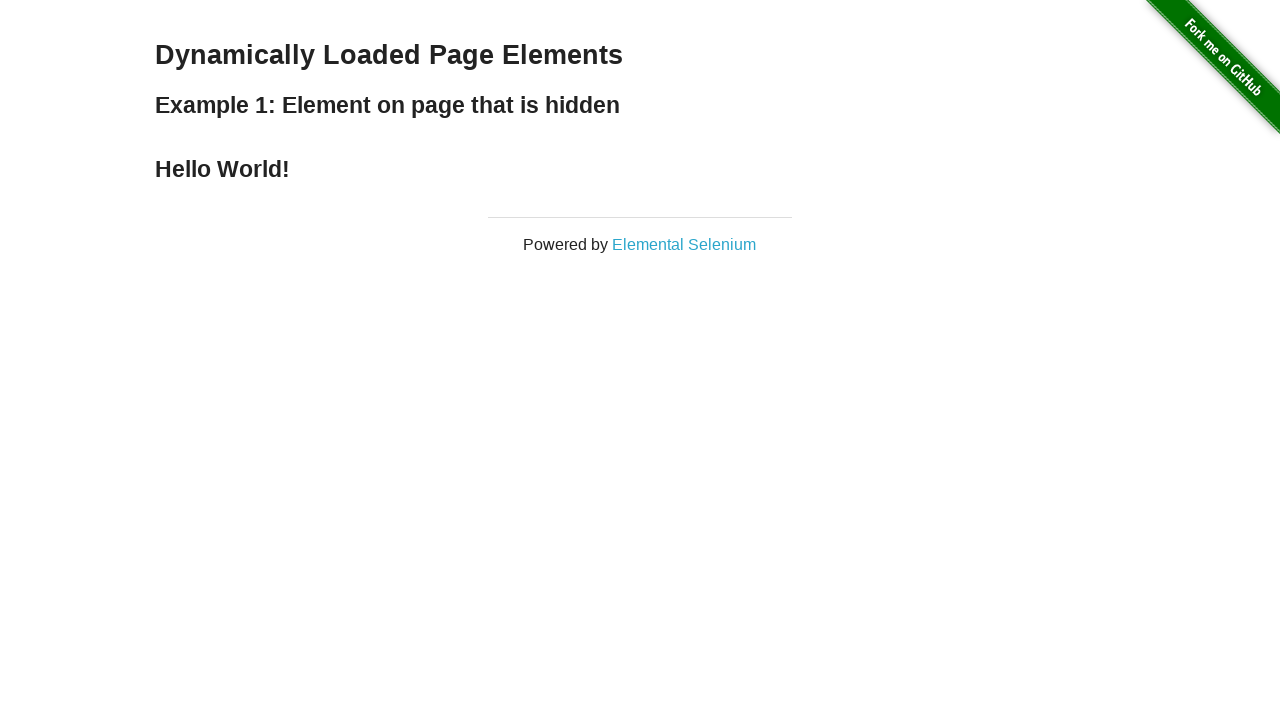